Tests displaying completed items by clicking the Completed filter link.

Starting URL: https://demo.playwright.dev/todomvc

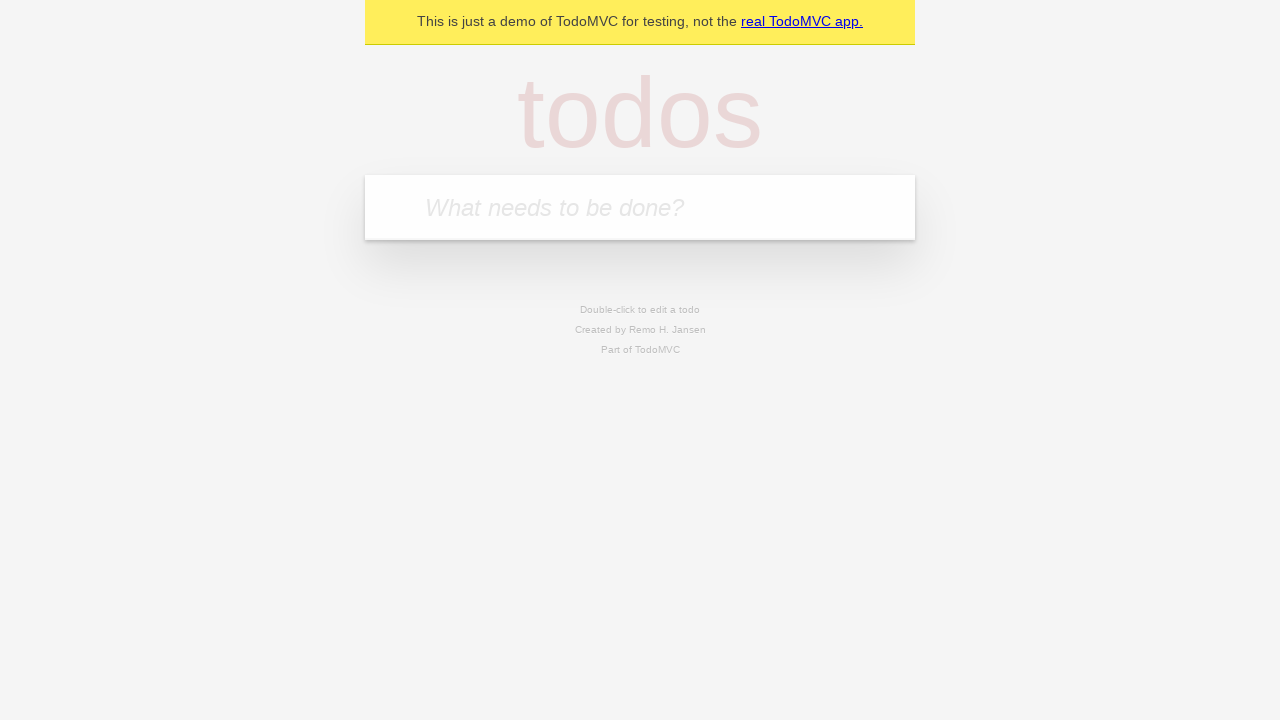

Filled todo input with 'buy some cheese' on internal:attr=[placeholder="What needs to be done?"i]
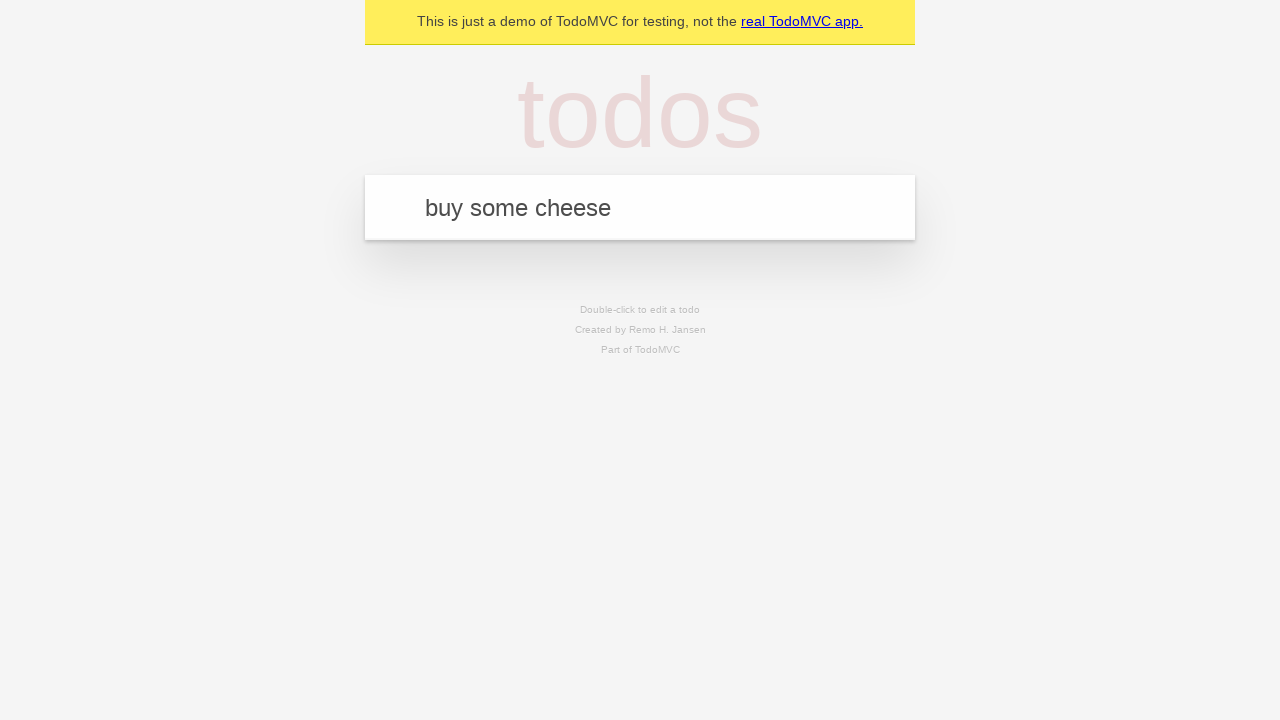

Pressed Enter to create first todo item on internal:attr=[placeholder="What needs to be done?"i]
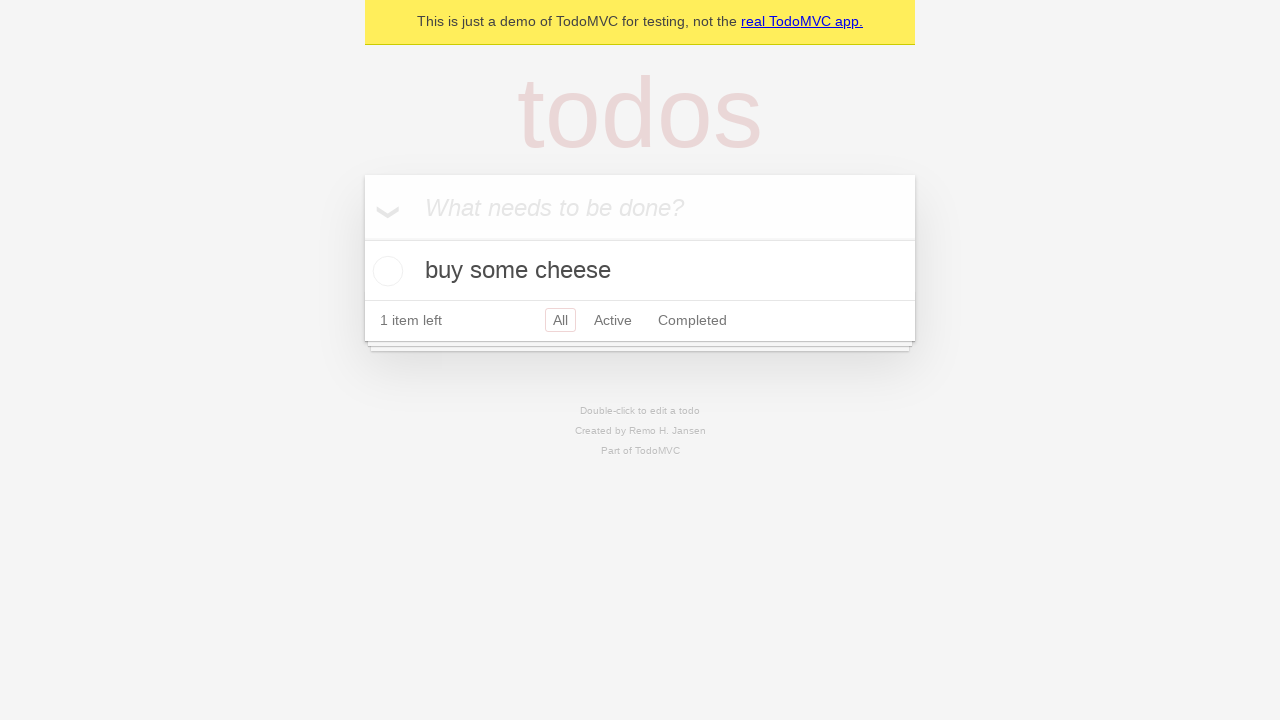

Filled todo input with 'feed the cat' on internal:attr=[placeholder="What needs to be done?"i]
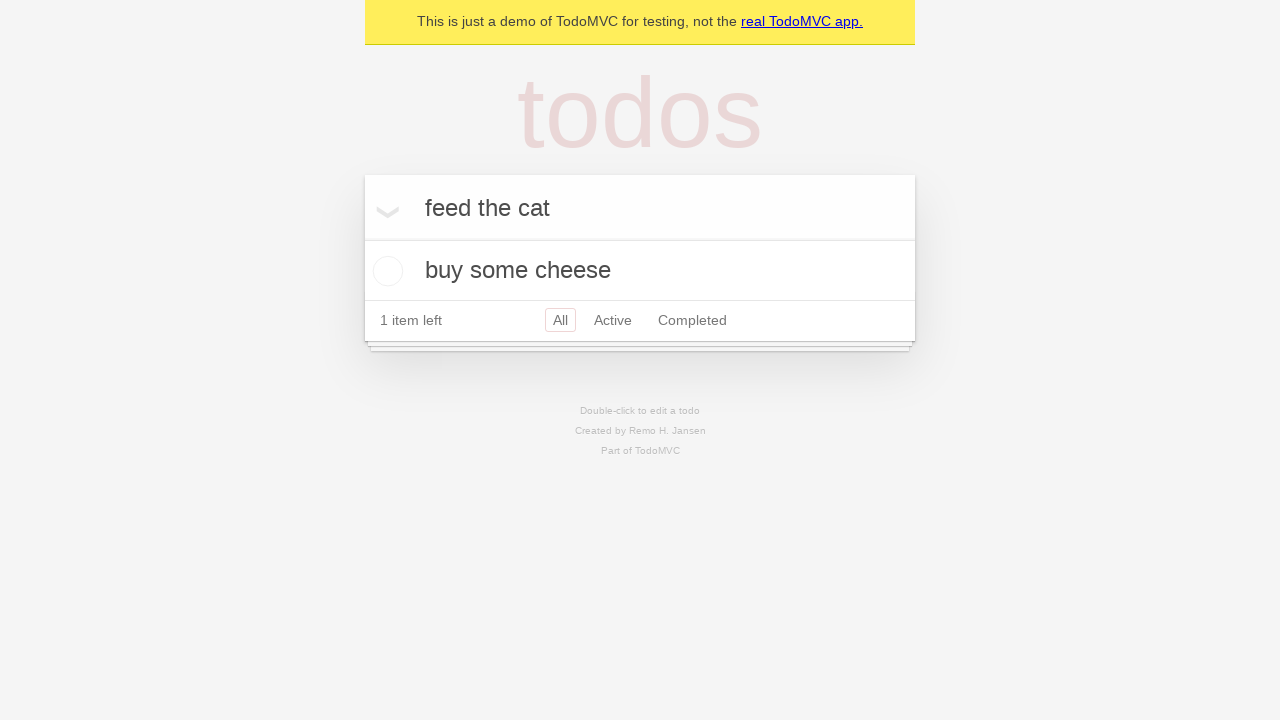

Pressed Enter to create second todo item on internal:attr=[placeholder="What needs to be done?"i]
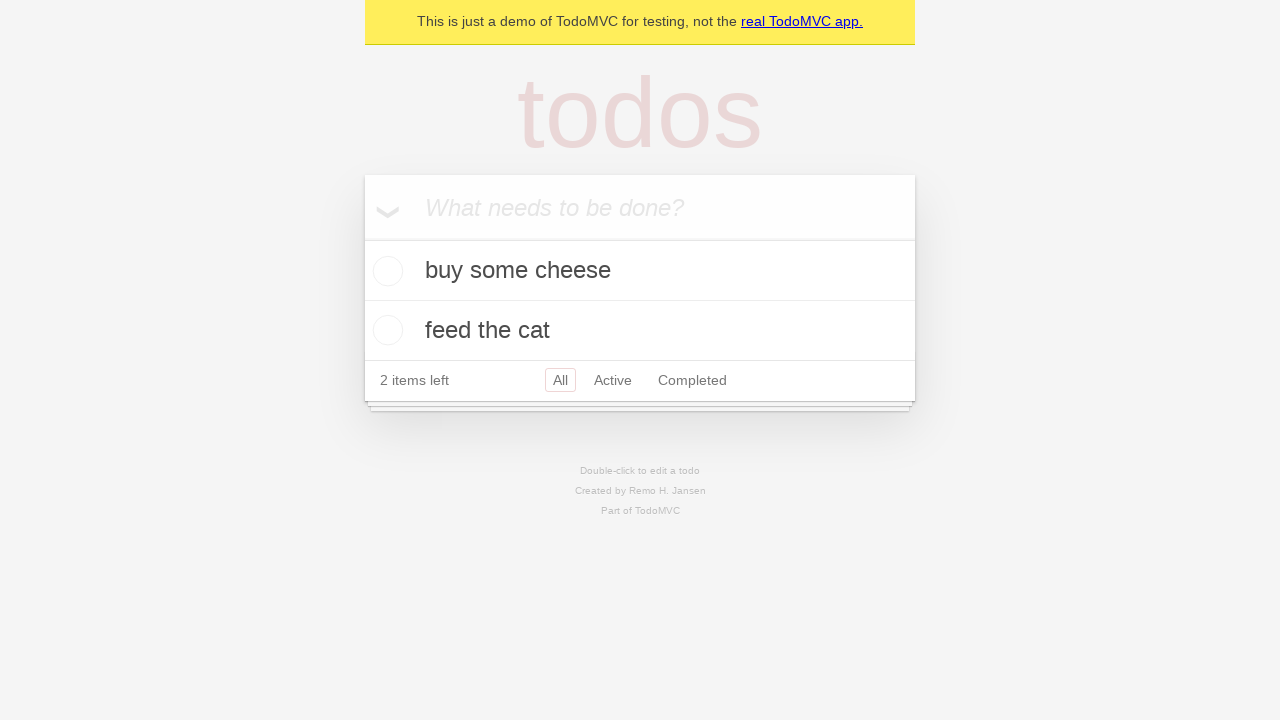

Filled todo input with 'book a doctors appointment' on internal:attr=[placeholder="What needs to be done?"i]
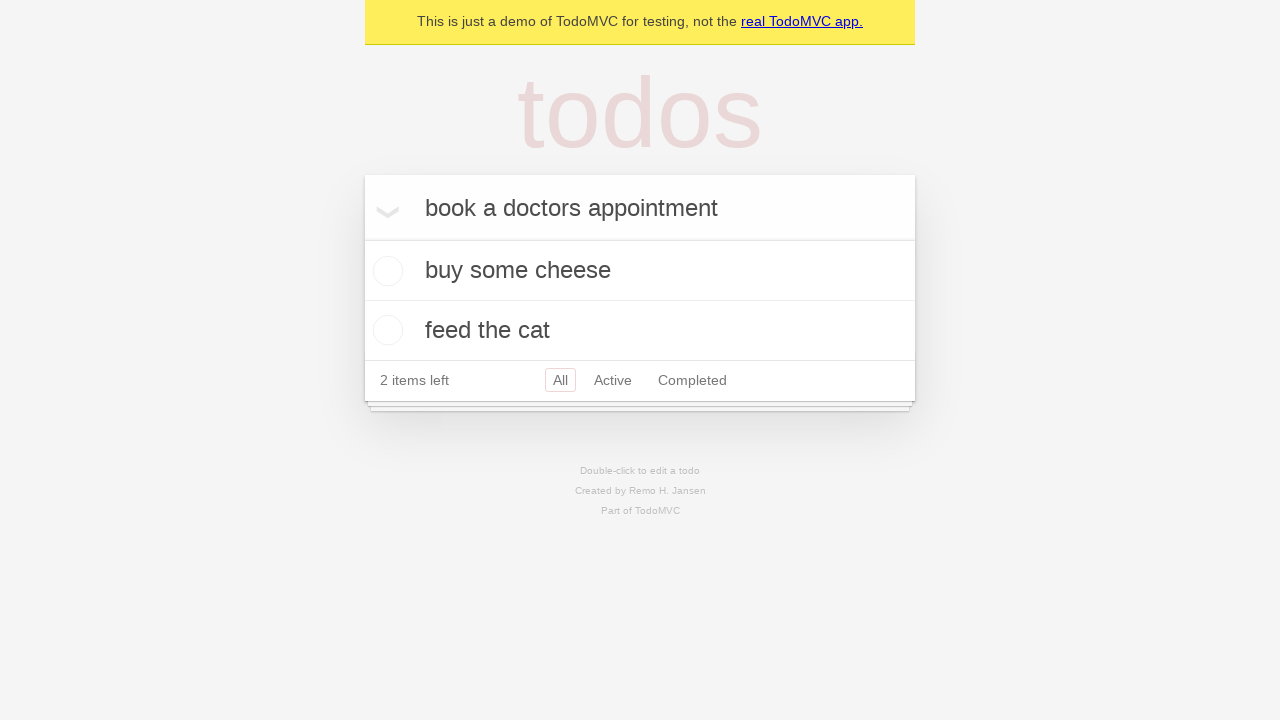

Pressed Enter to create third todo item on internal:attr=[placeholder="What needs to be done?"i]
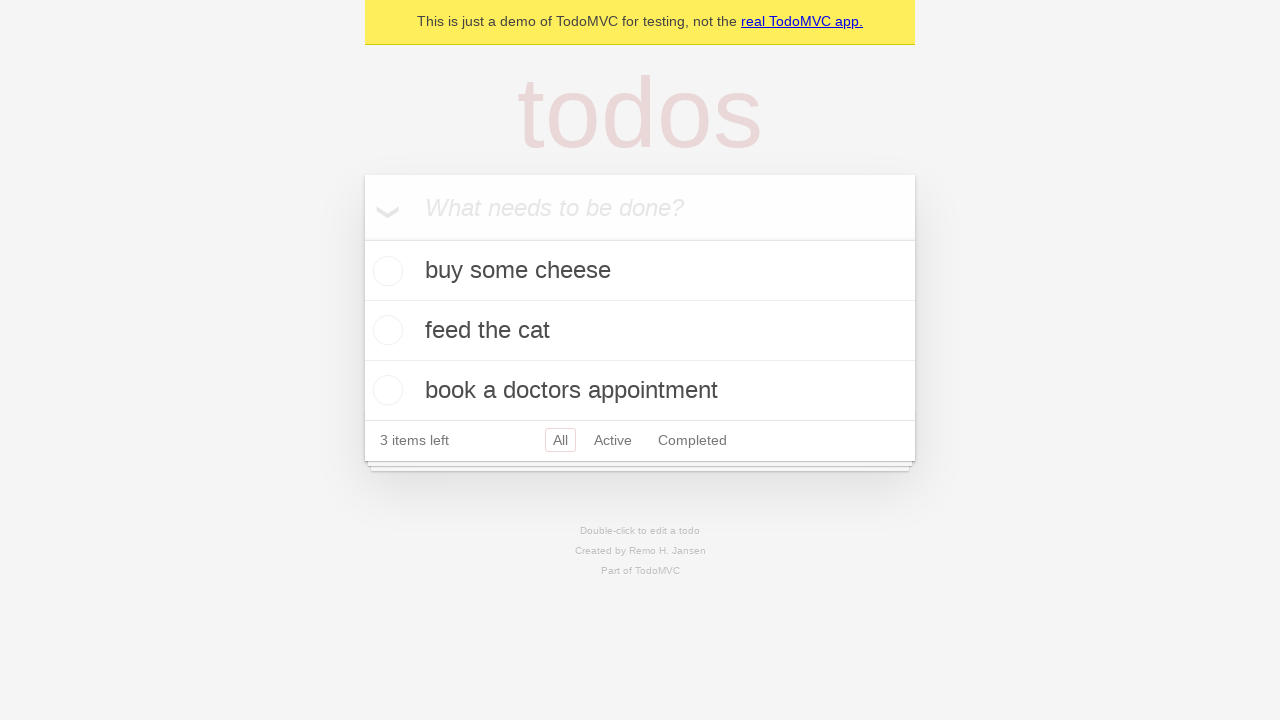

Checked the second todo item to mark it as completed at (385, 330) on internal:testid=[data-testid="todo-item"s] >> nth=1 >> internal:role=checkbox
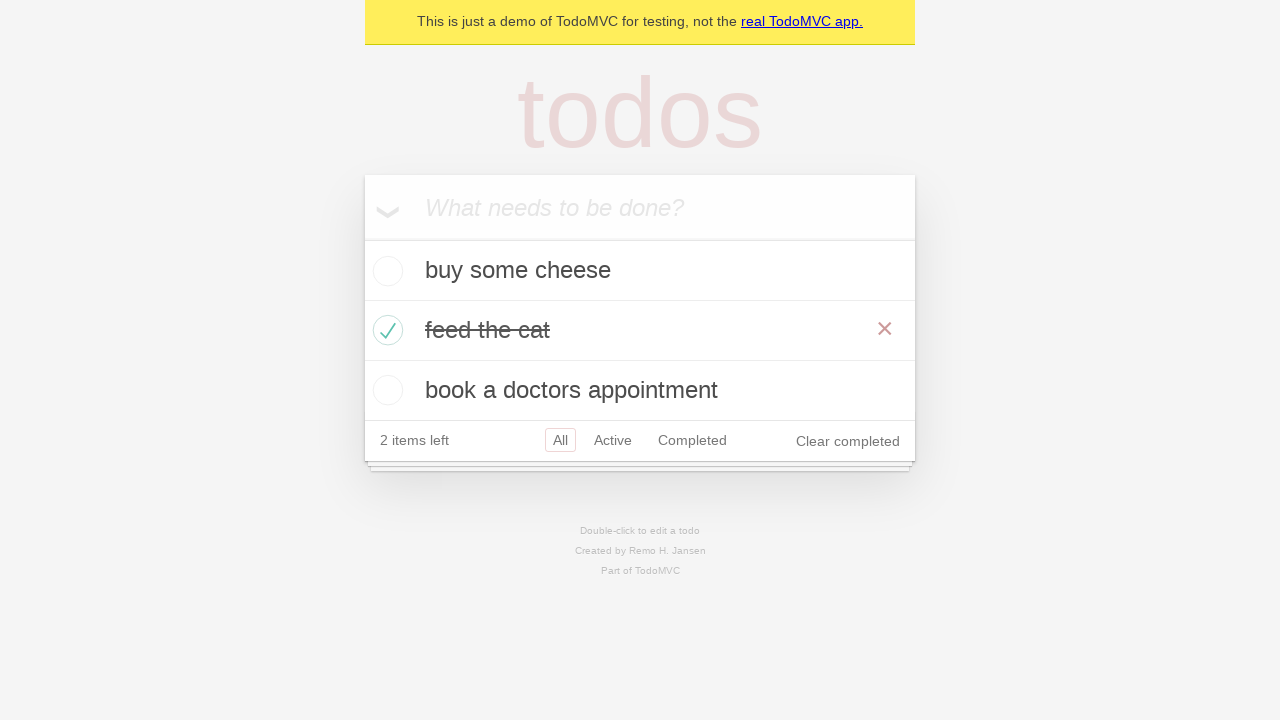

Clicked the Completed filter link to display only completed items at (692, 440) on internal:role=link[name="Completed"i]
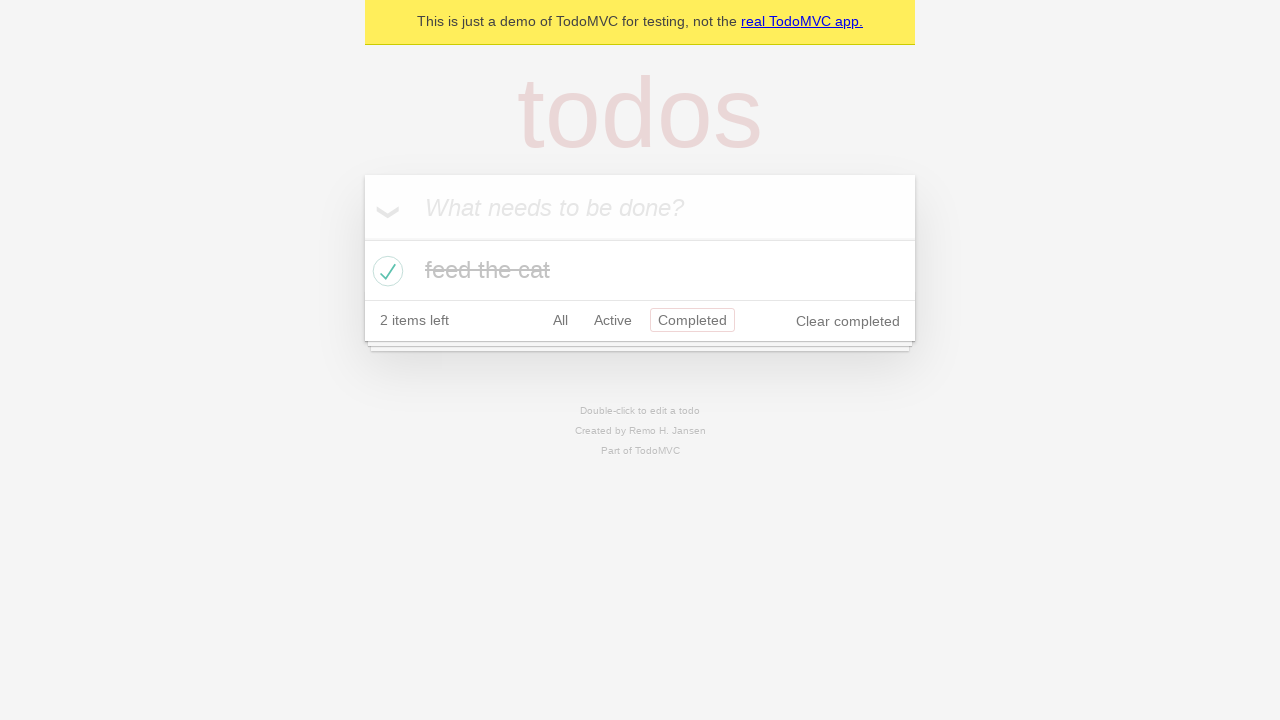

Verified that filtered view displays exactly 1 completed todo item
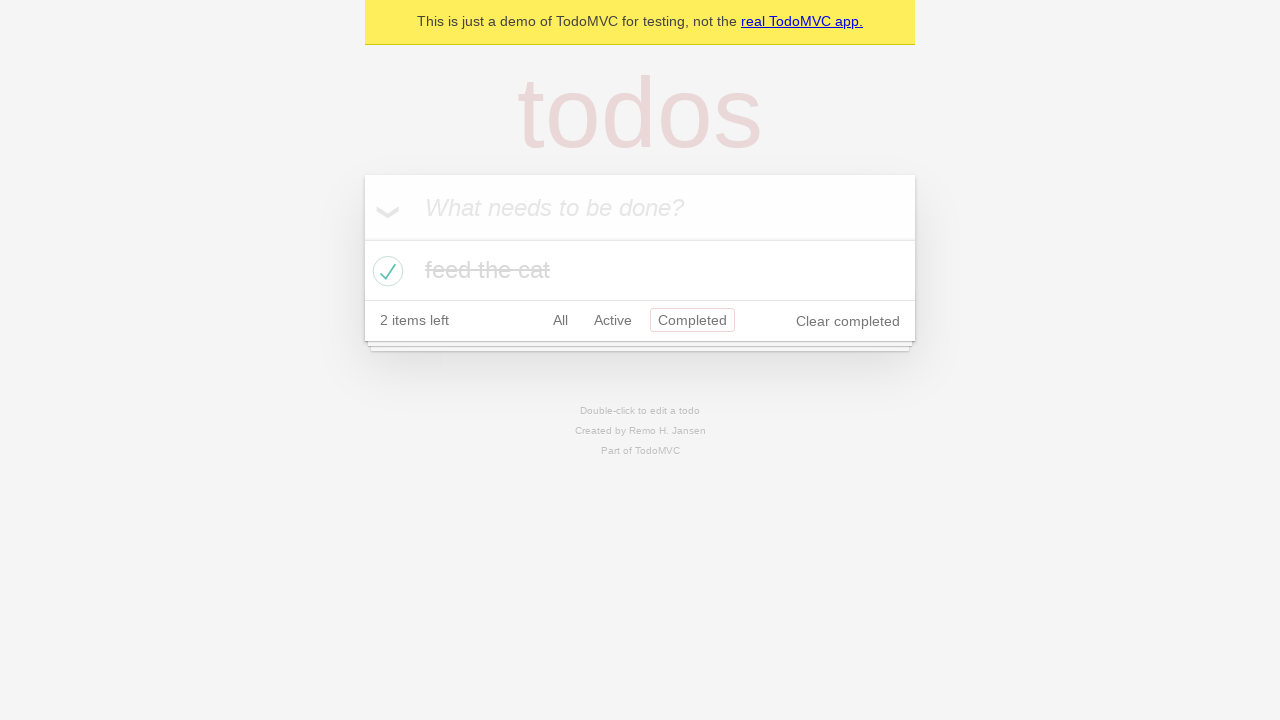

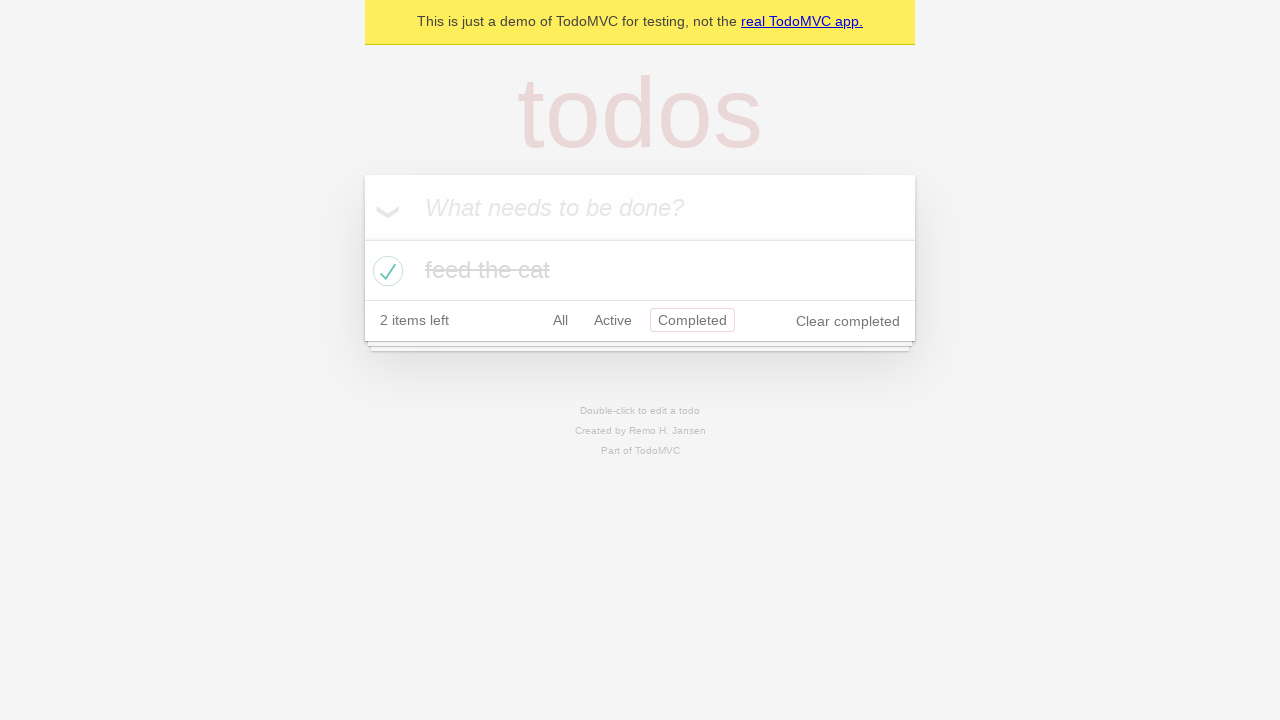